Tests keyboard input by sending arrow key and verifying the response text

Starting URL: https://the-internet.herokuapp.com/key_presses

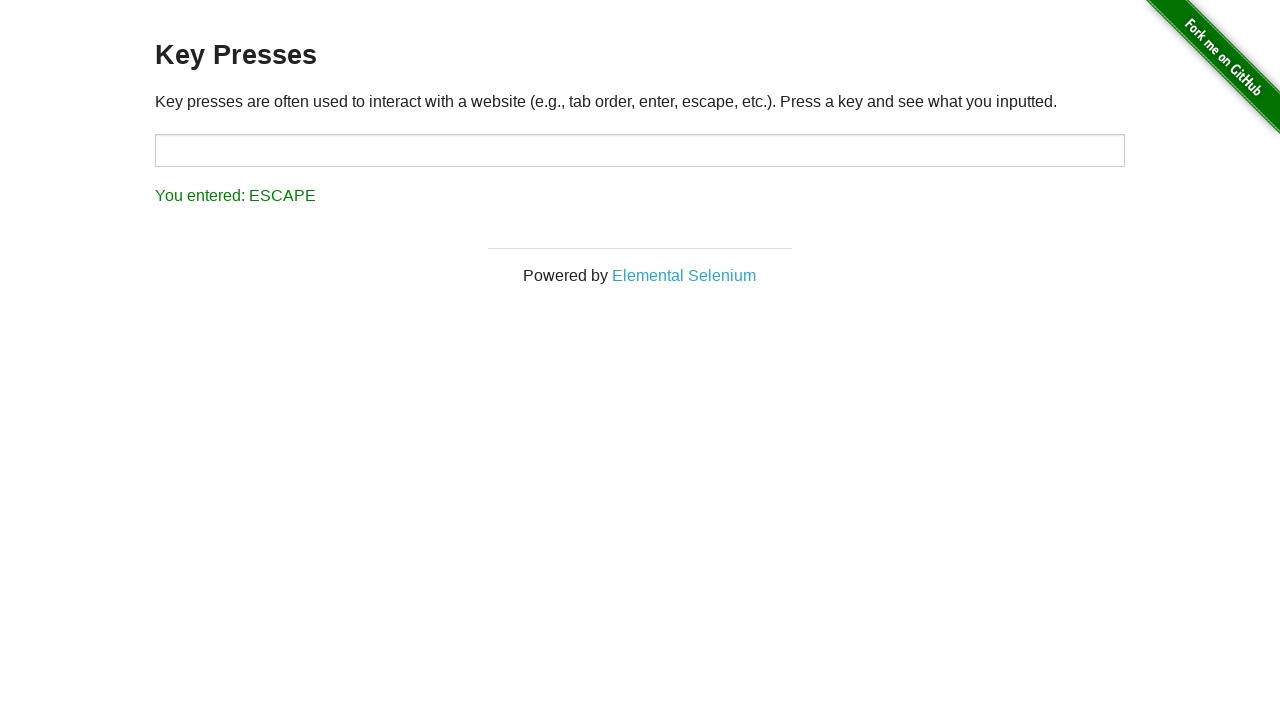

Pressed ArrowRight key on the target input field on #target
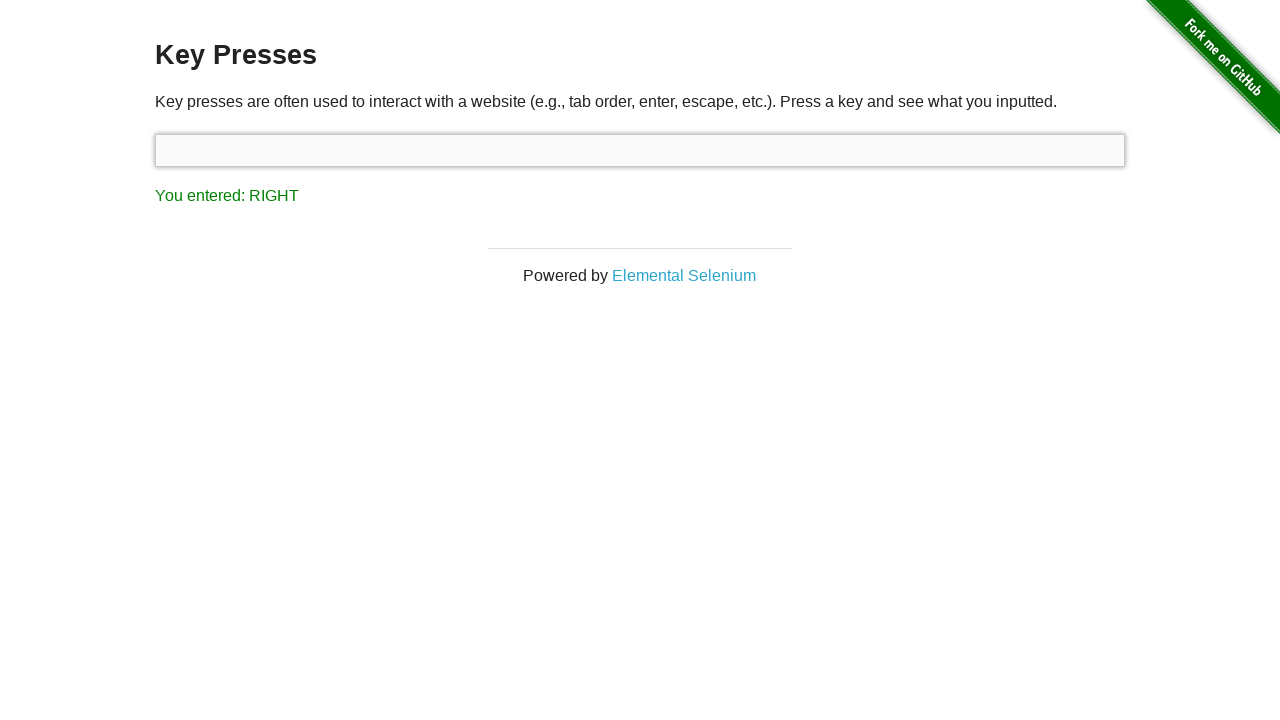

Verified result text displays 'You entered: RIGHT'
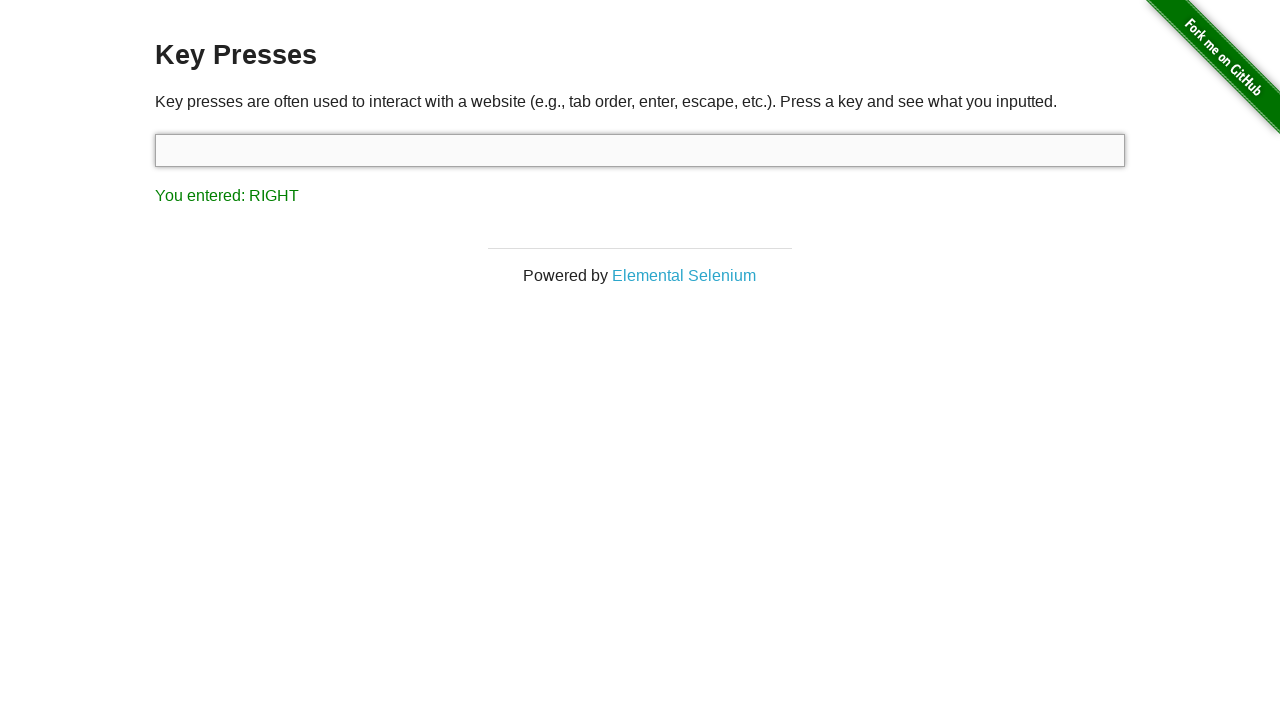

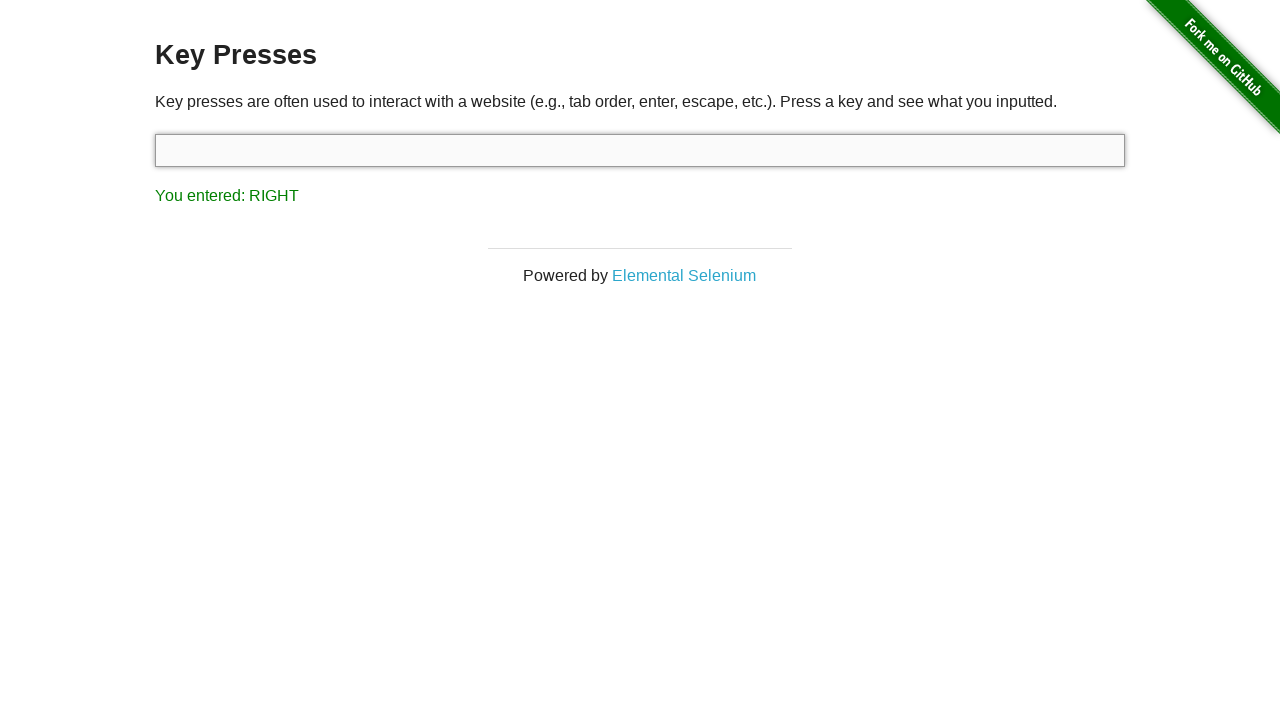